Tests dynamic loading functionality by clicking a button and waiting for content to appear

Starting URL: https://the-internet.herokuapp.com/dynamic_loading/1

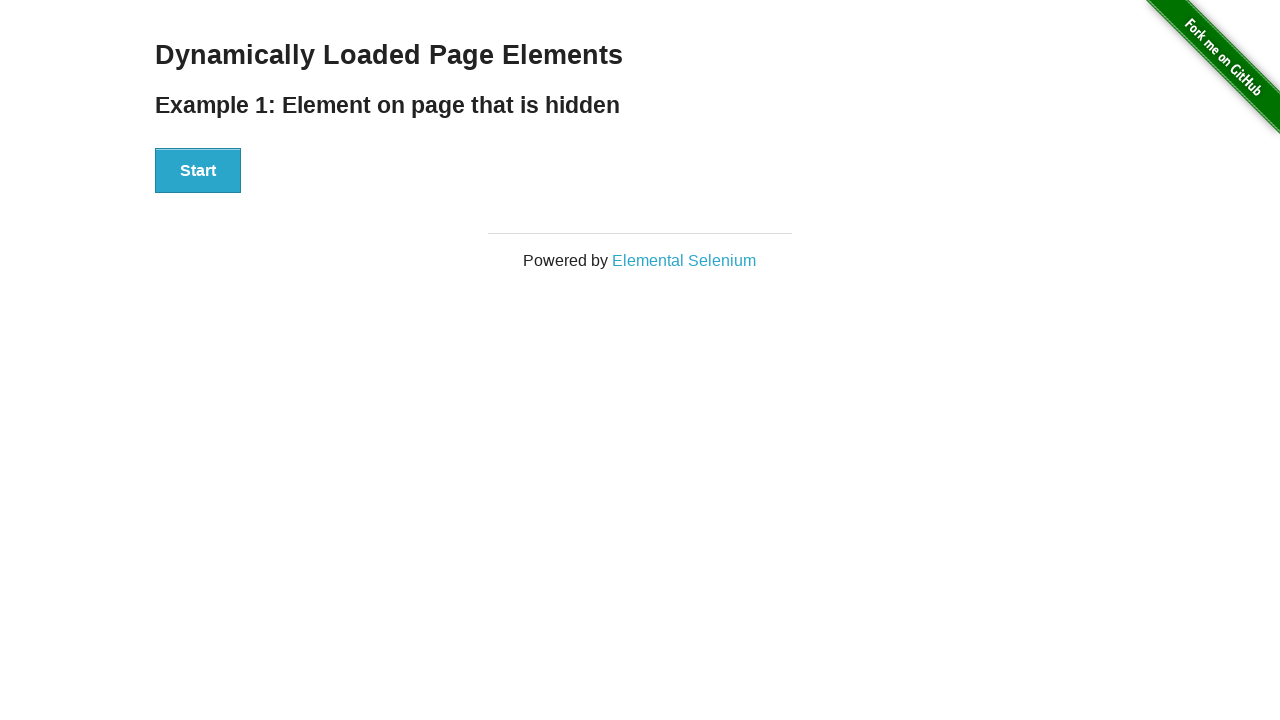

Clicked start button to trigger dynamic loading at (198, 171) on xpath=//button
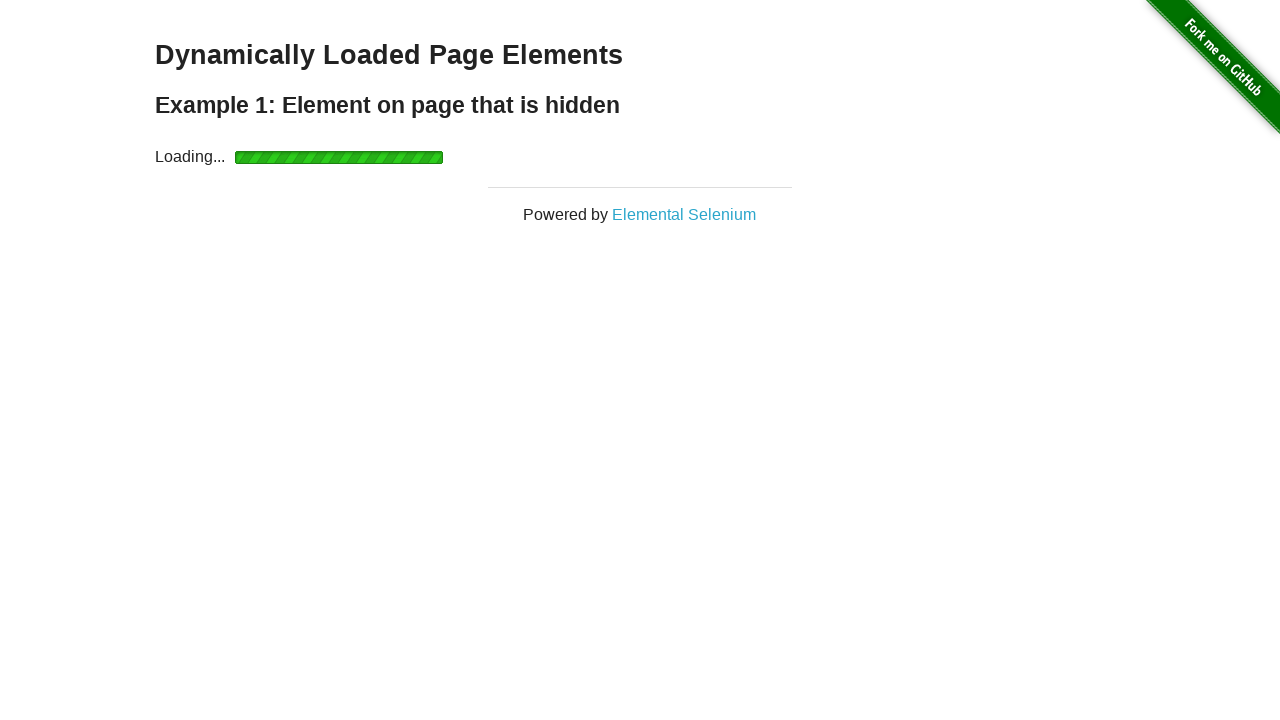

Dynamic content 'Hello World!' appeared after waiting
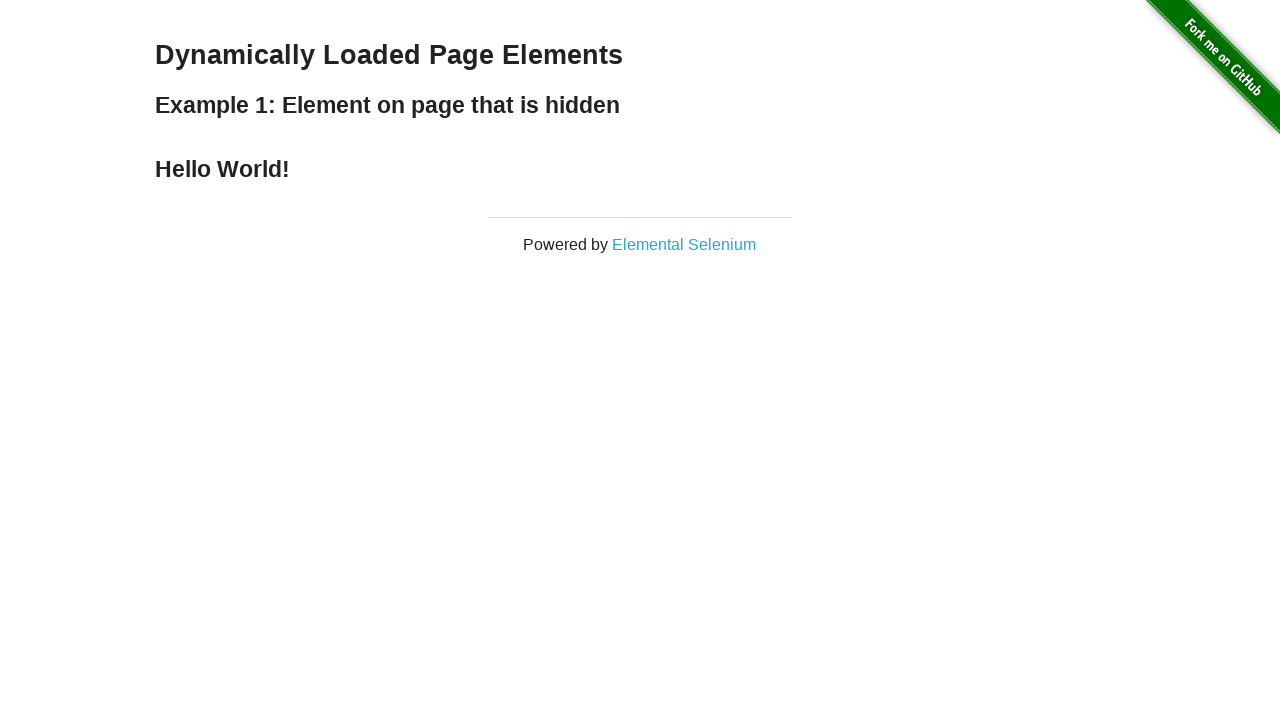

Located 'Hello World!' element
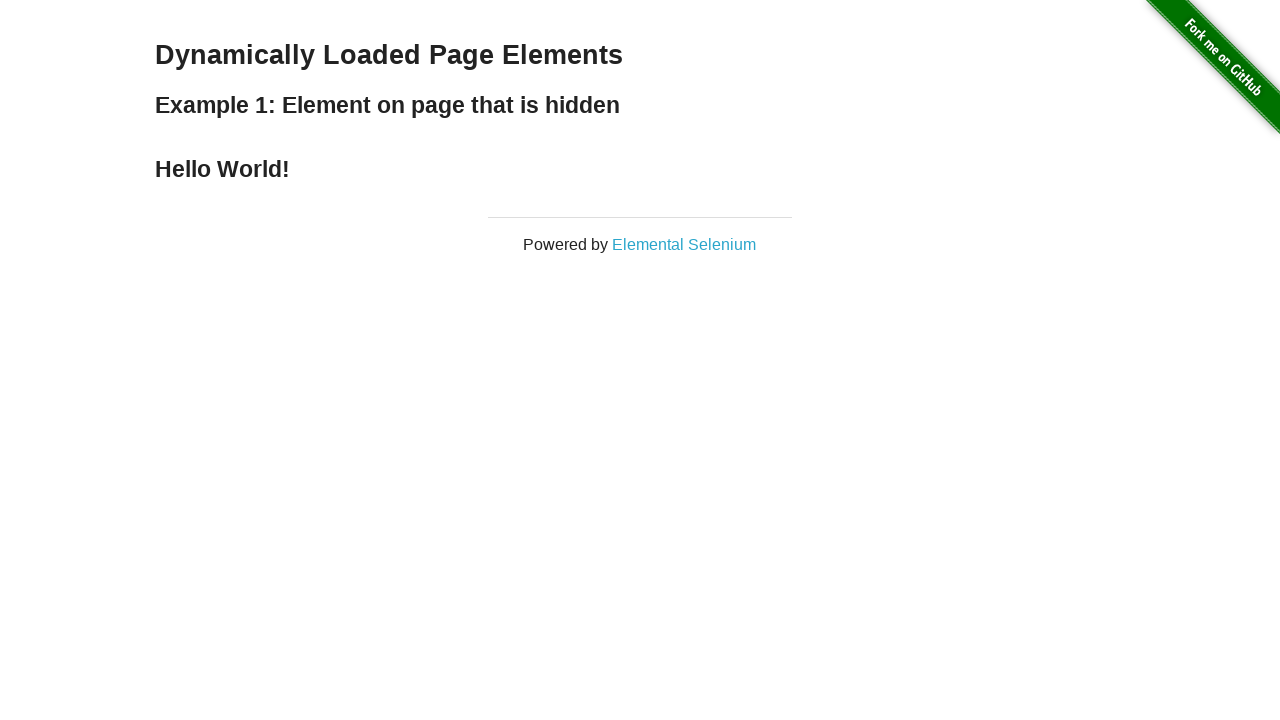

Verified 'Hello World!' text content: Hello World!
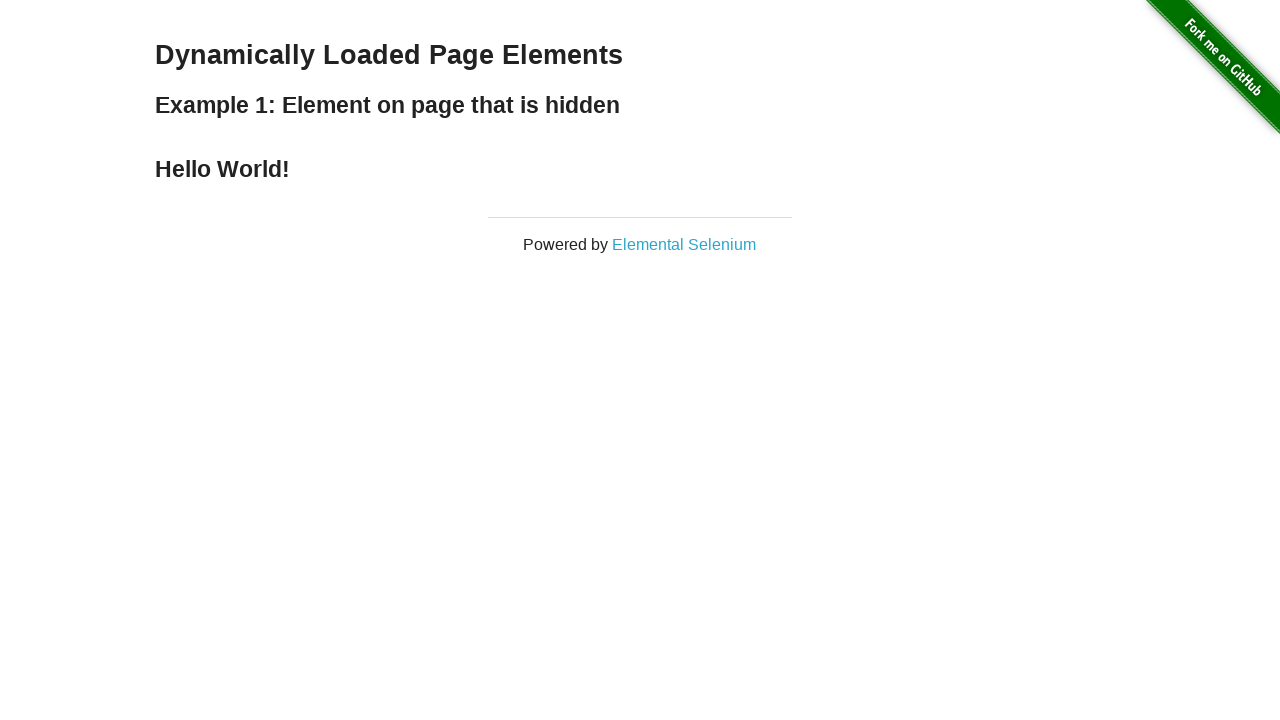

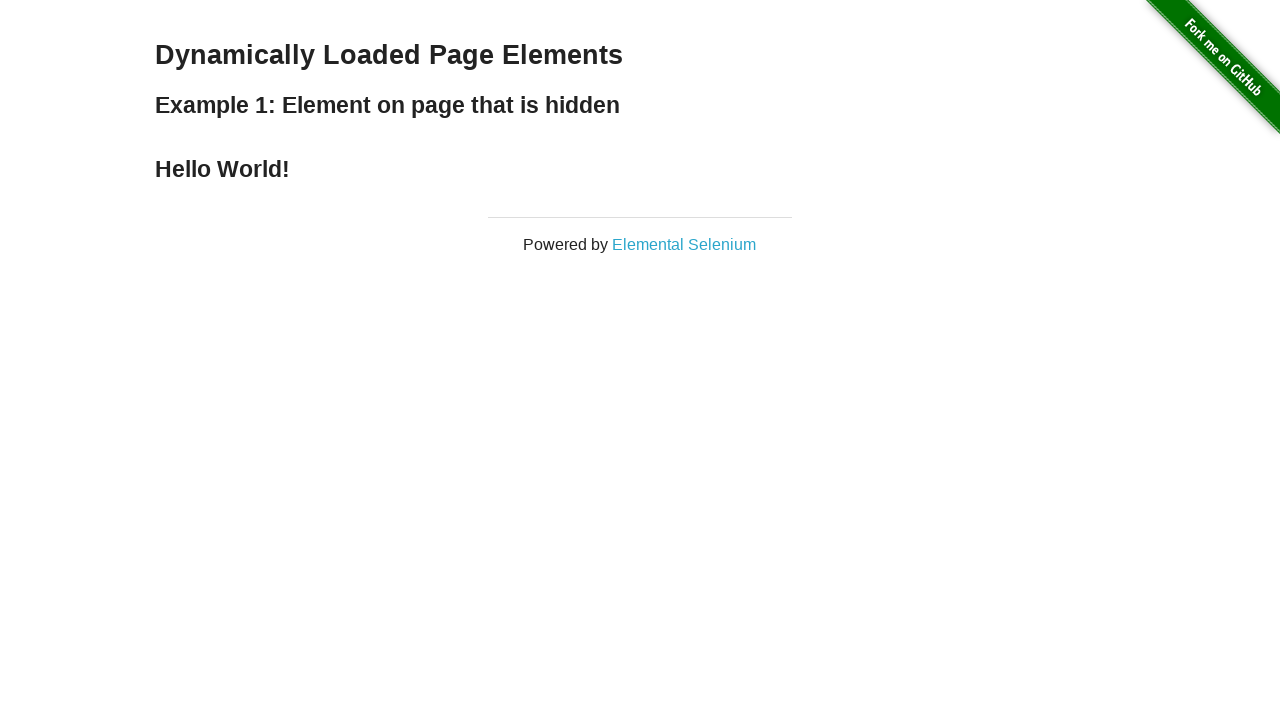